Waits for a specific price to appear, clicks a book button, solves a math problem, and submits the answer

Starting URL: http://suninjuly.github.io/explicit_wait2.html

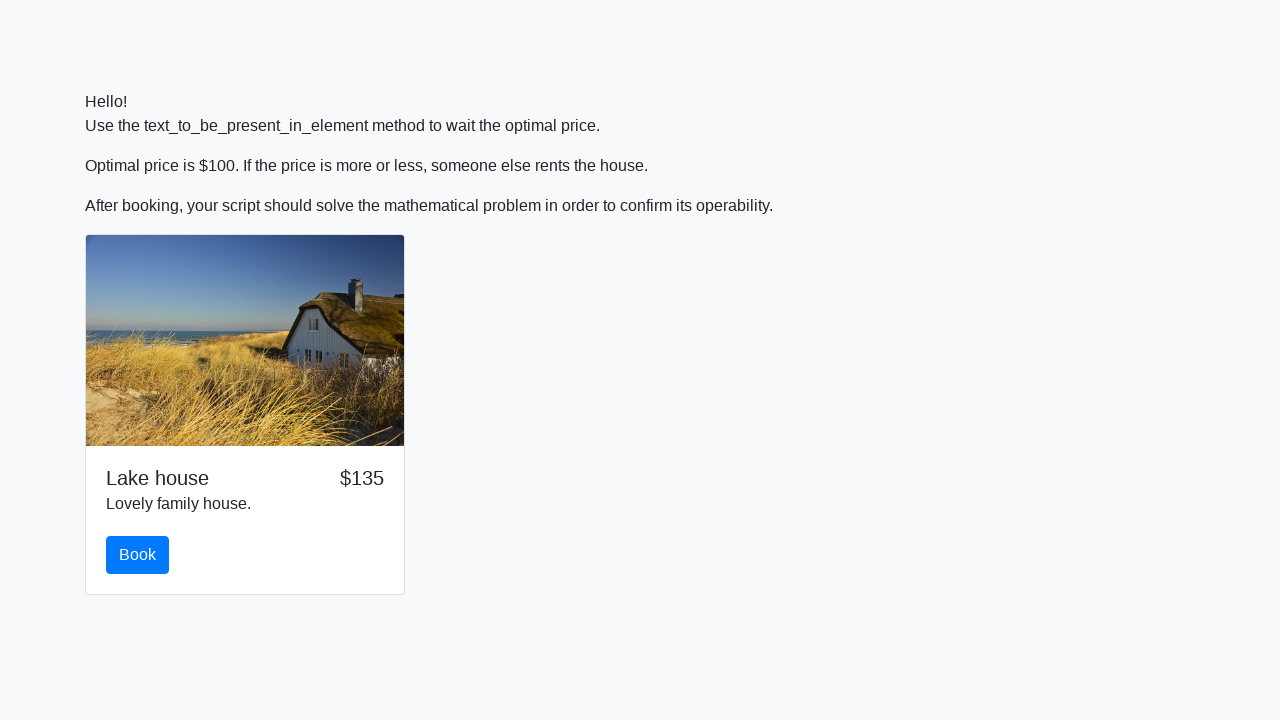

Waited for price to reach $100
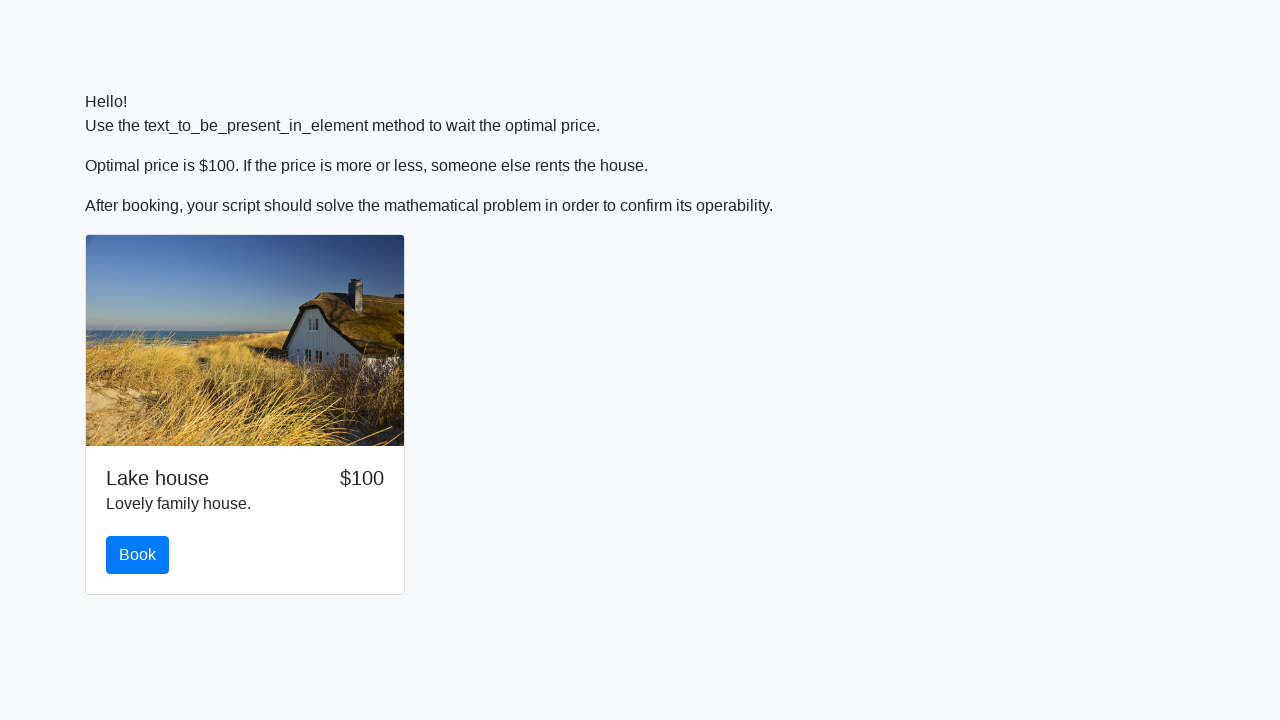

Clicked the book button at (138, 555) on #book
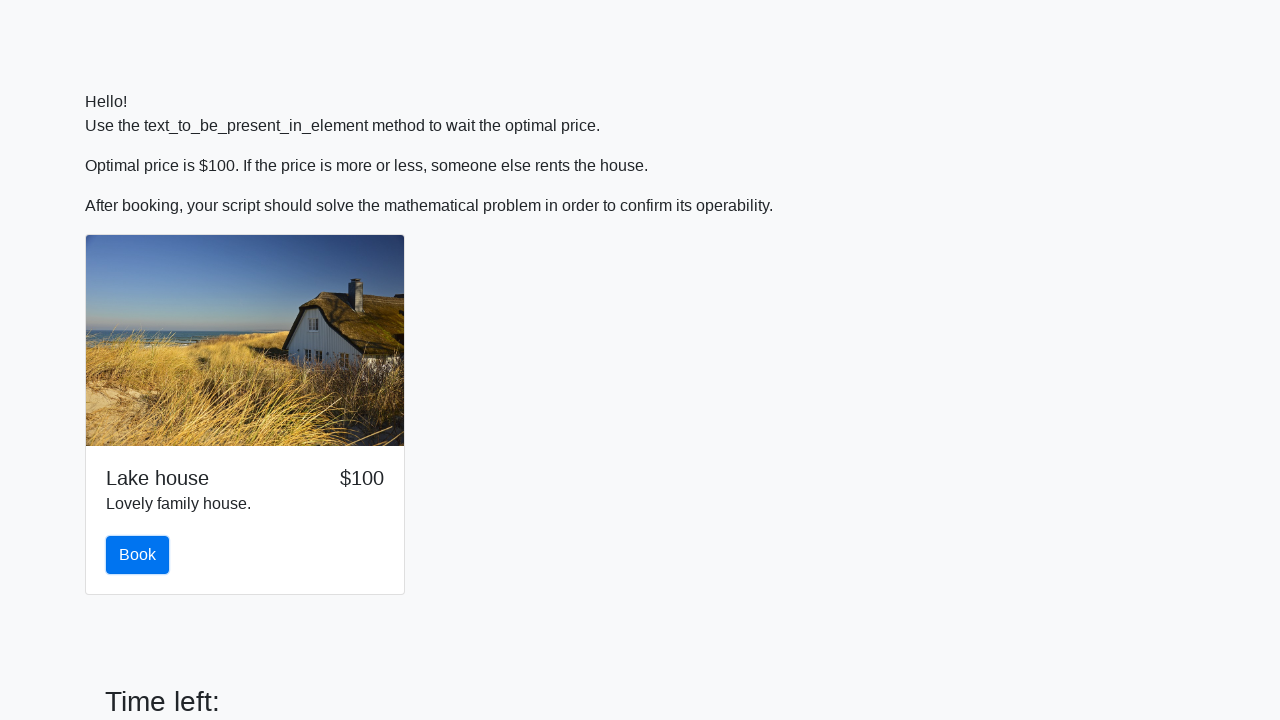

Retrieved input value: 35
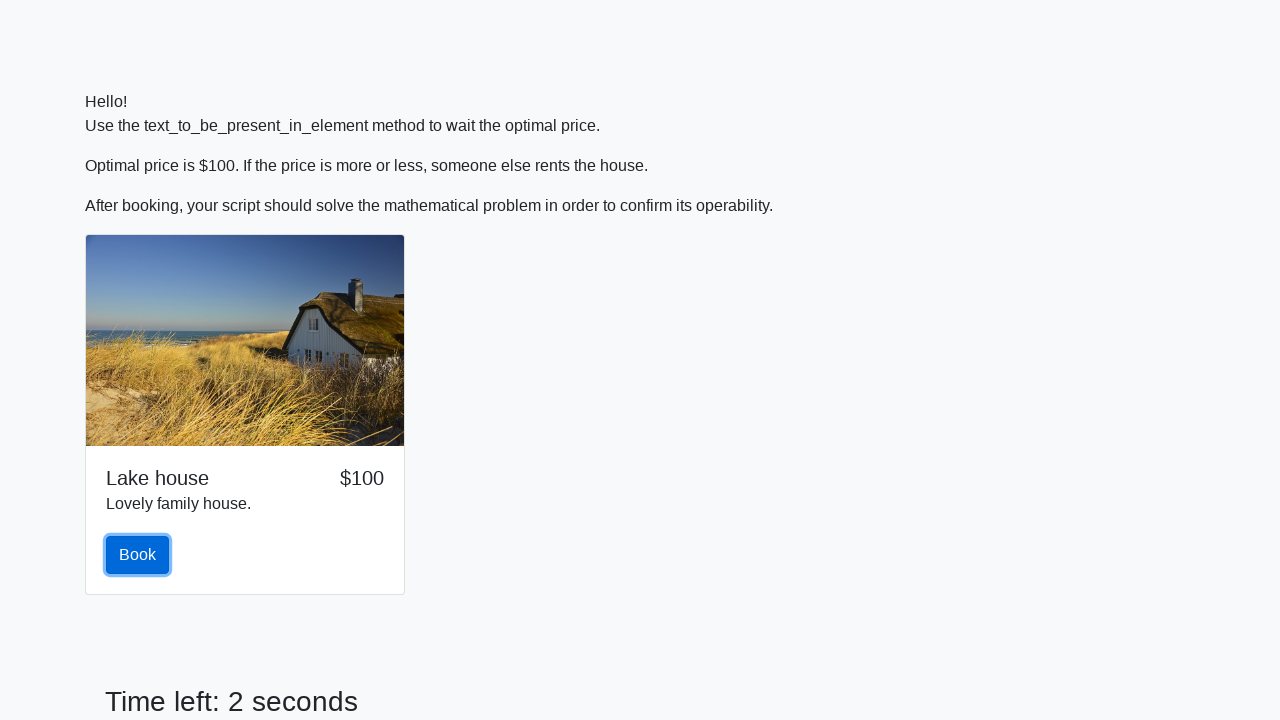

Calculated answer: 1.636701273223551
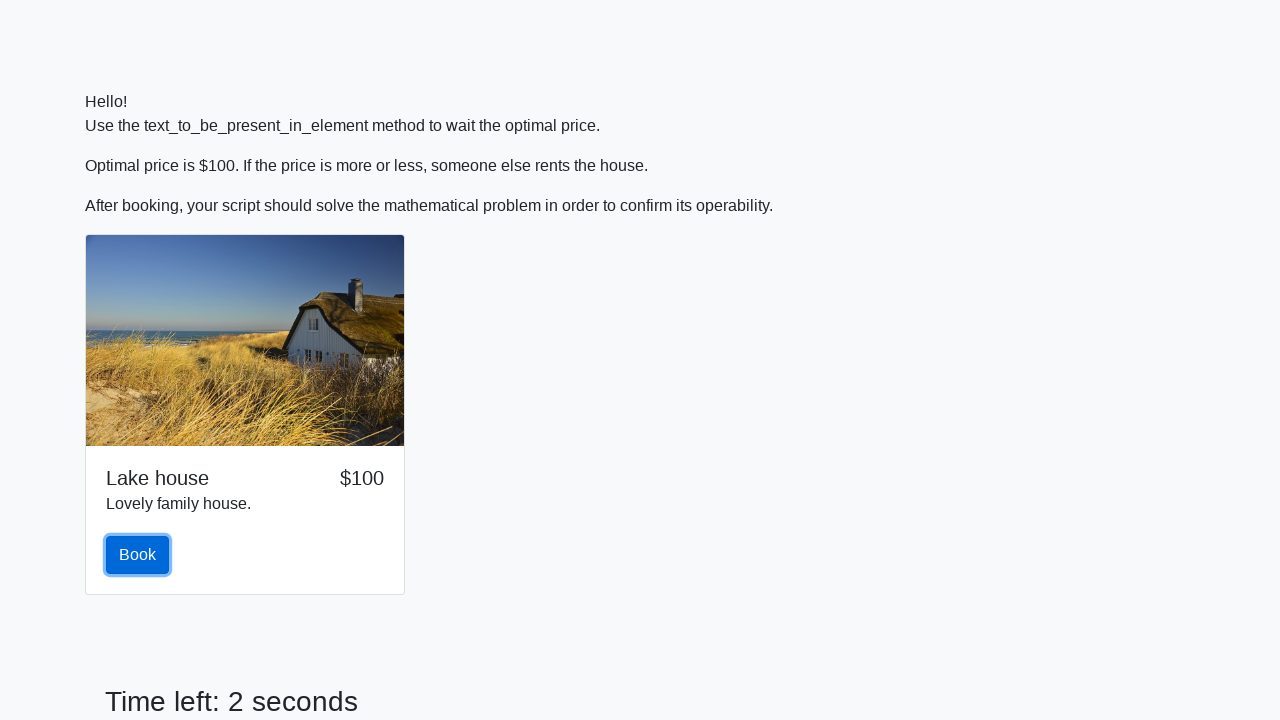

Filled answer field with calculated value on #answer
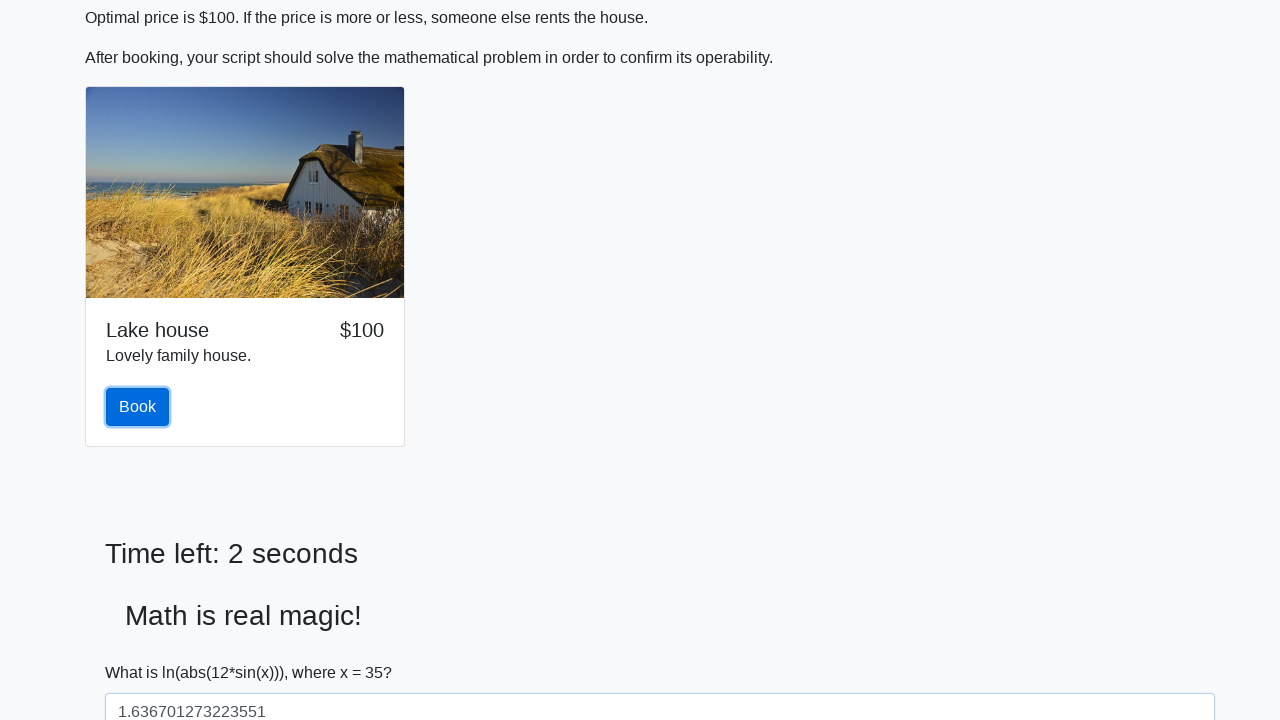

Clicked solve button to submit answer at (143, 651) on #solve
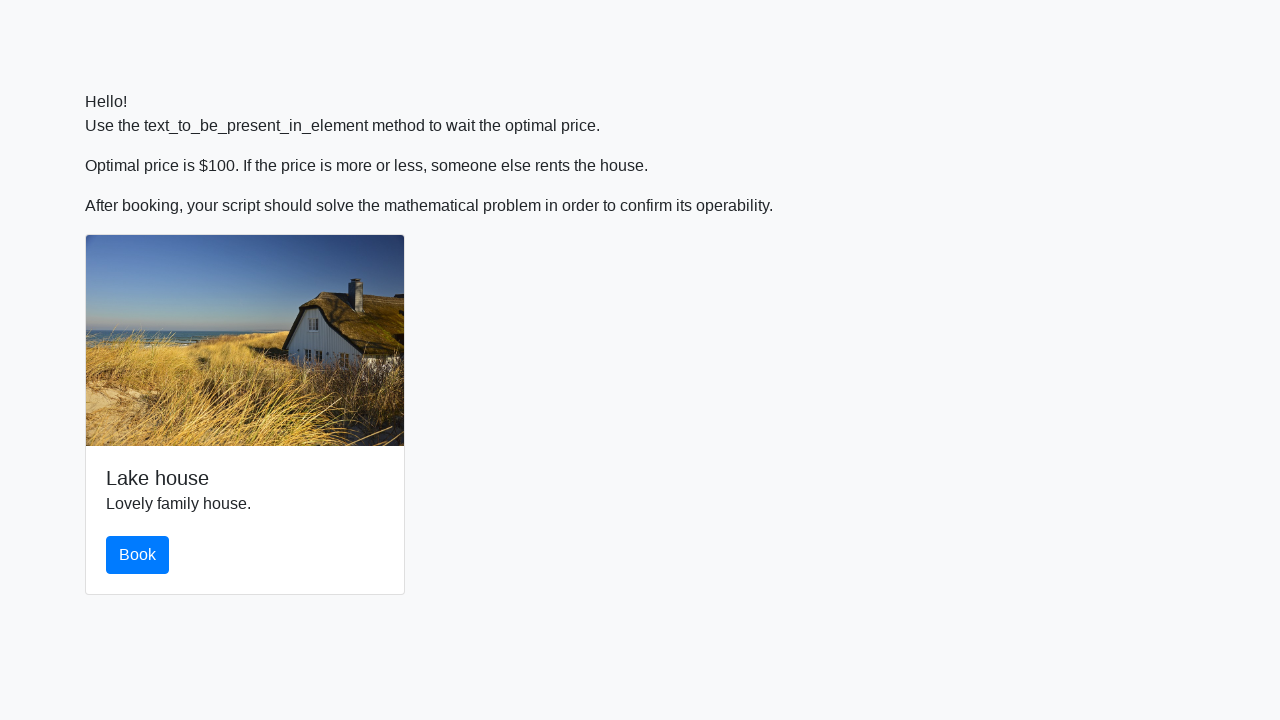

Waited 10 seconds to see result
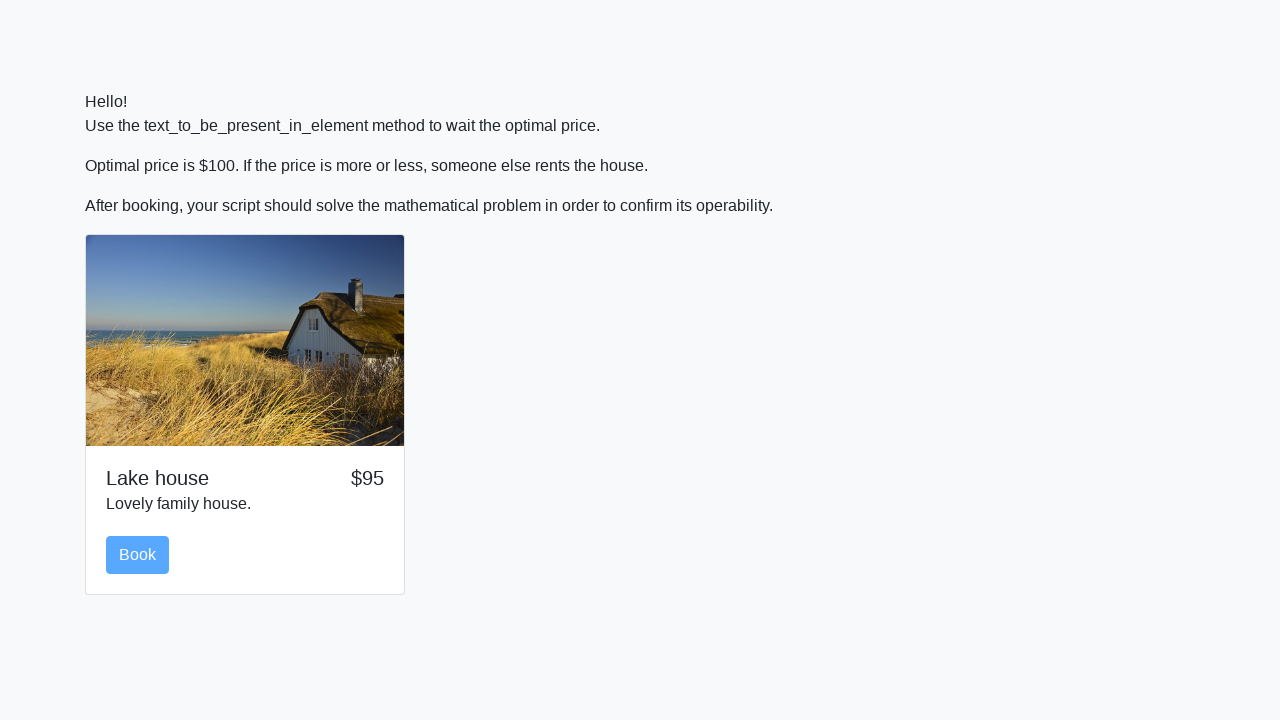

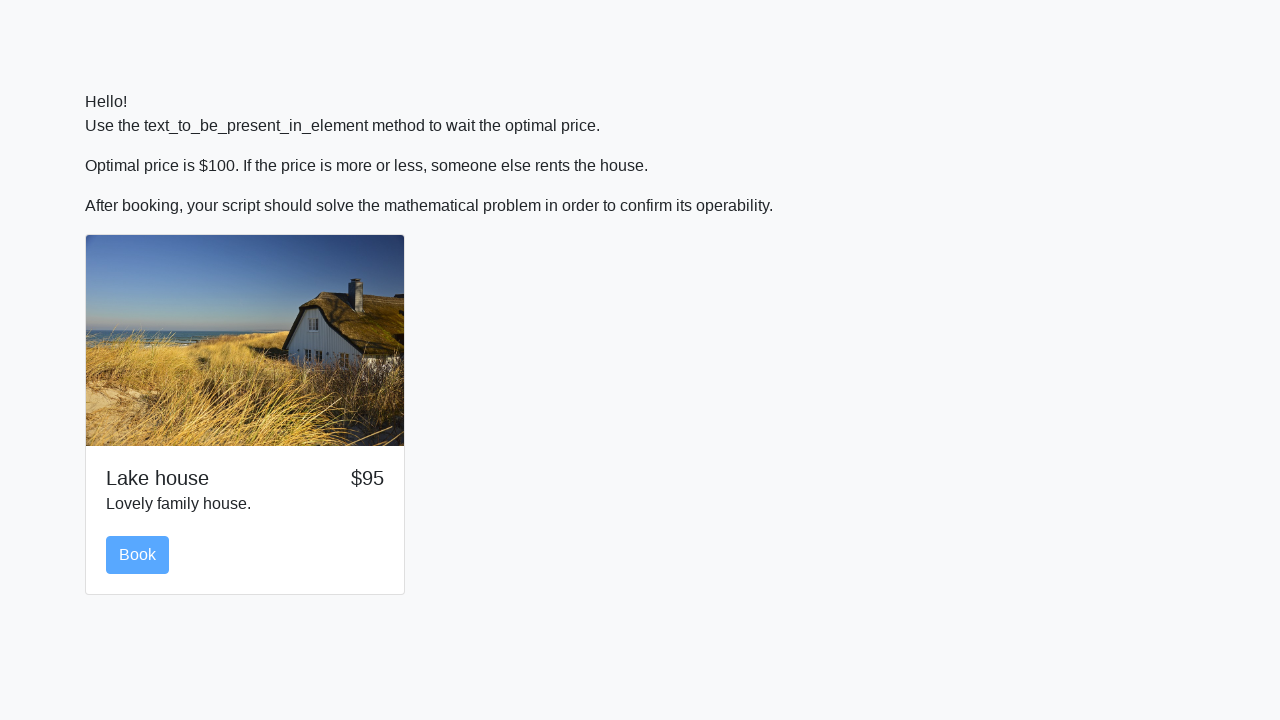